Tests the Open Trivia Database search functionality by navigating through the browse menu, searching for a specific category, and verifying pagination controls

Starting URL: https://opentdb.com

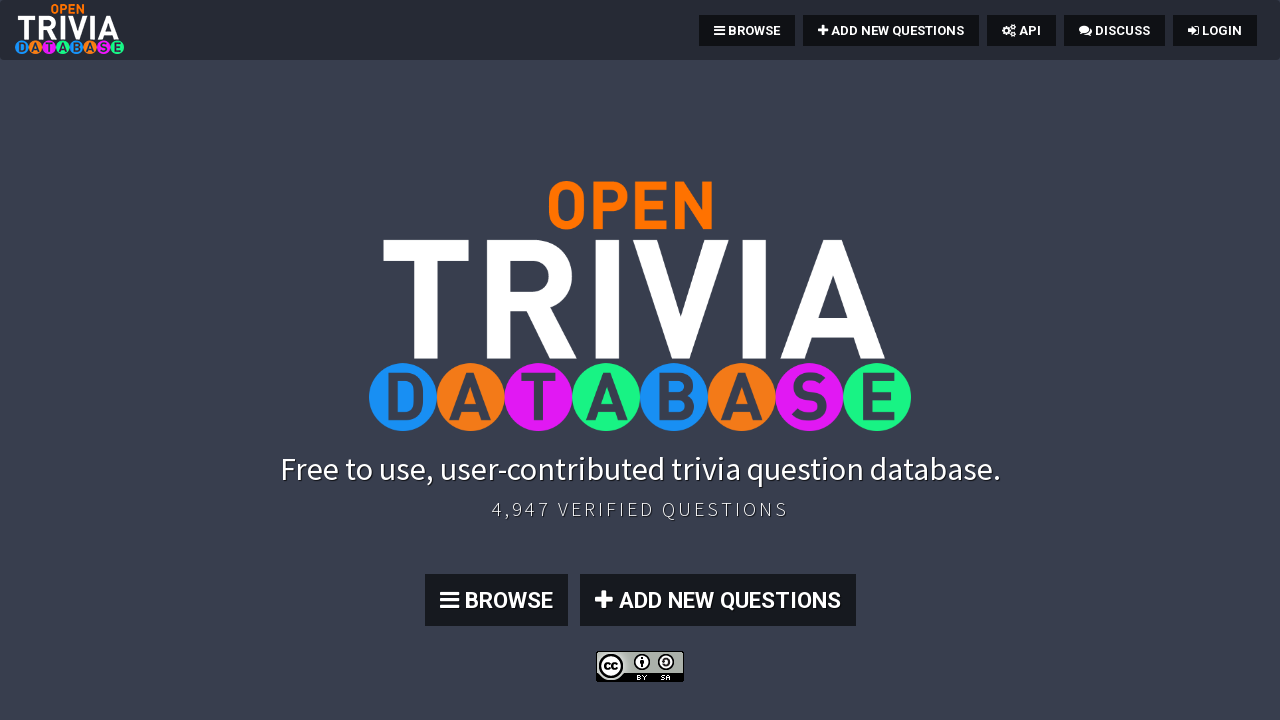

Clicked browse menu button at (720, 30) on .fa-bars
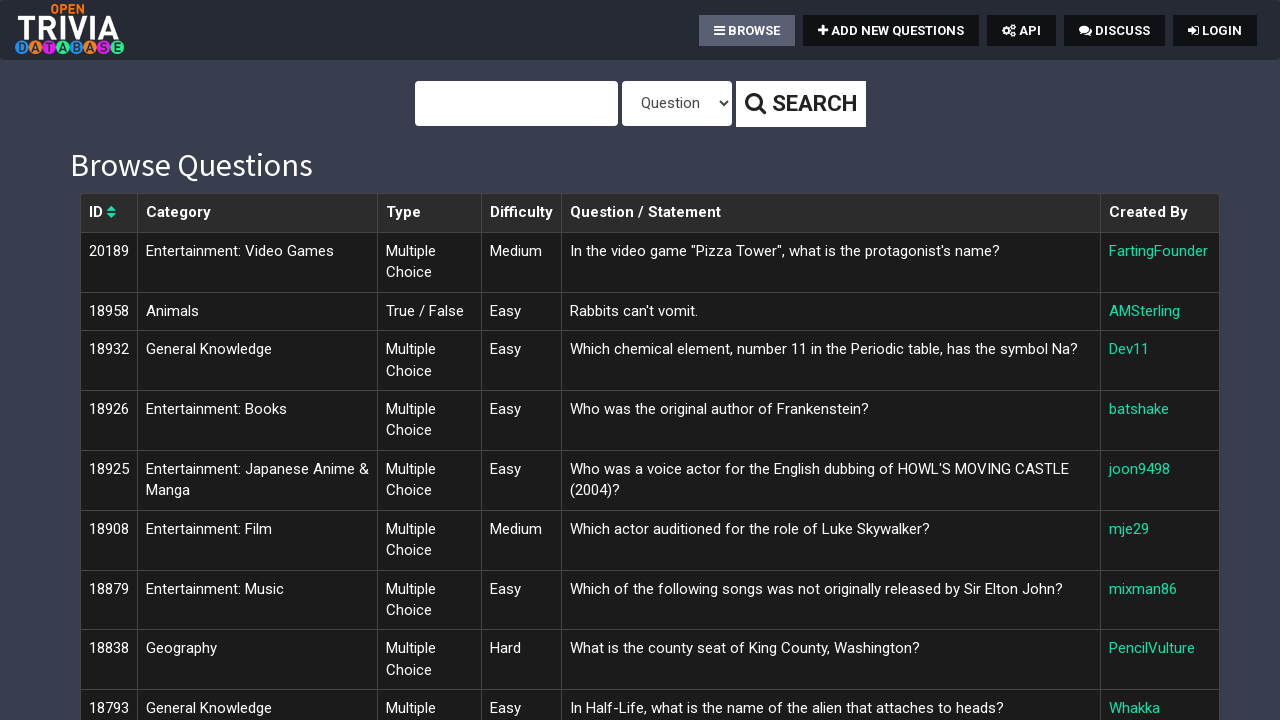

Entered 'Science: Computers' in search field on #query
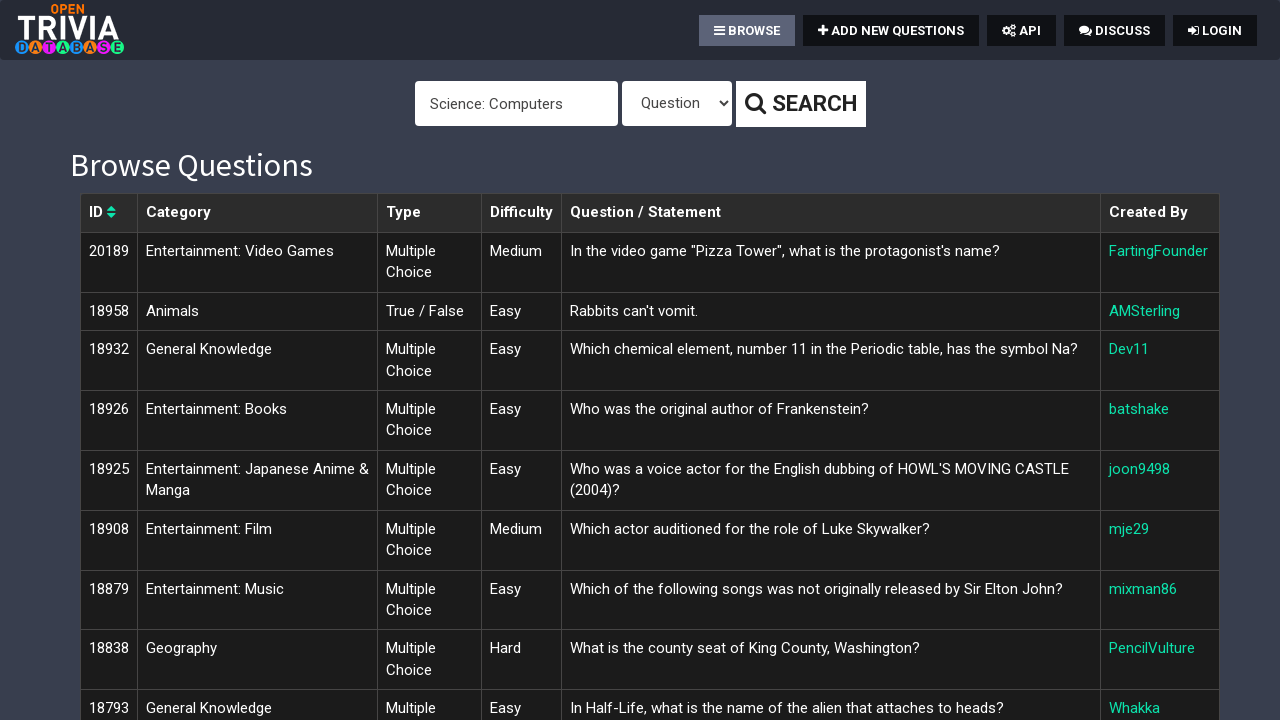

Selected 'Category' as search type on #type
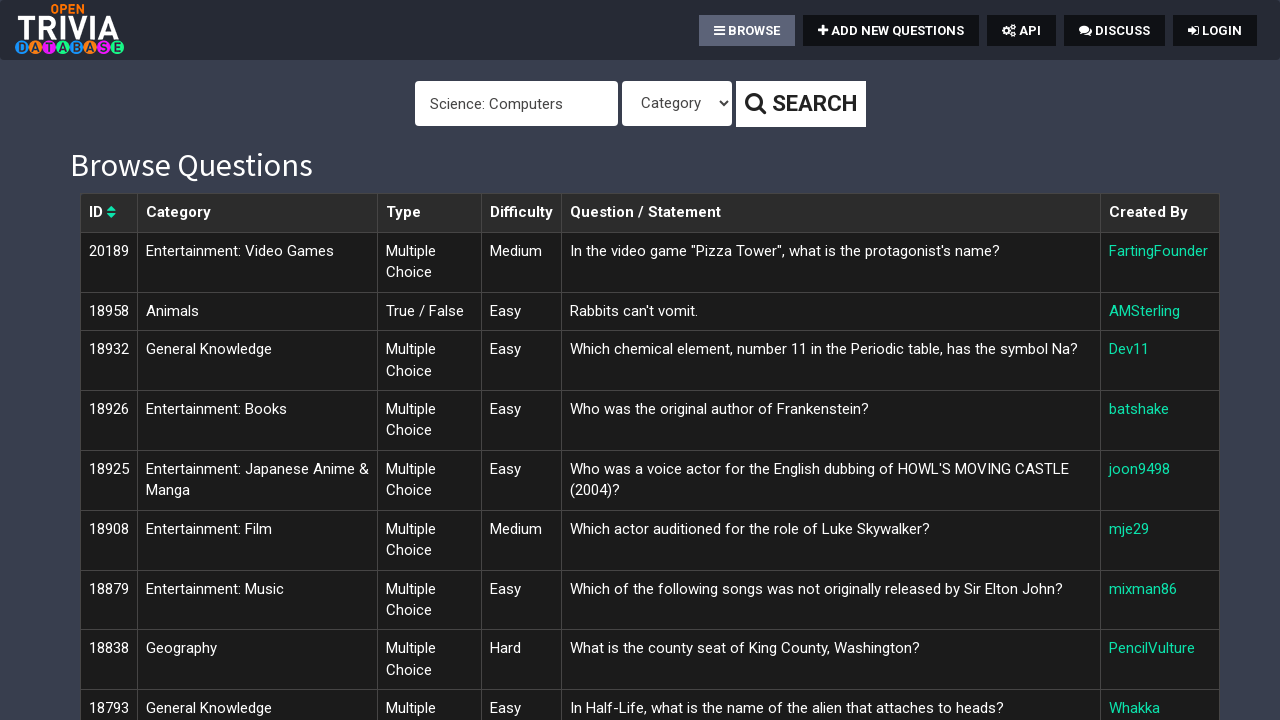

Clicked search button at (800, 104) on .btn-default
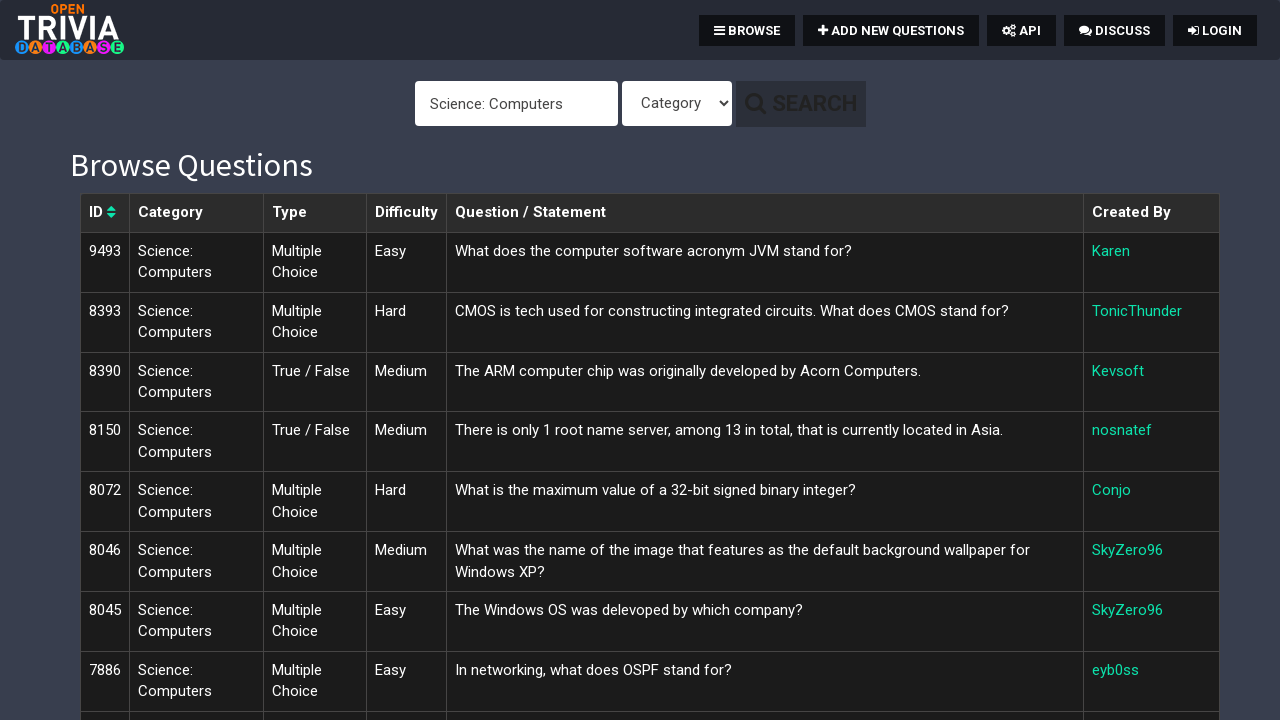

Pagination controls loaded
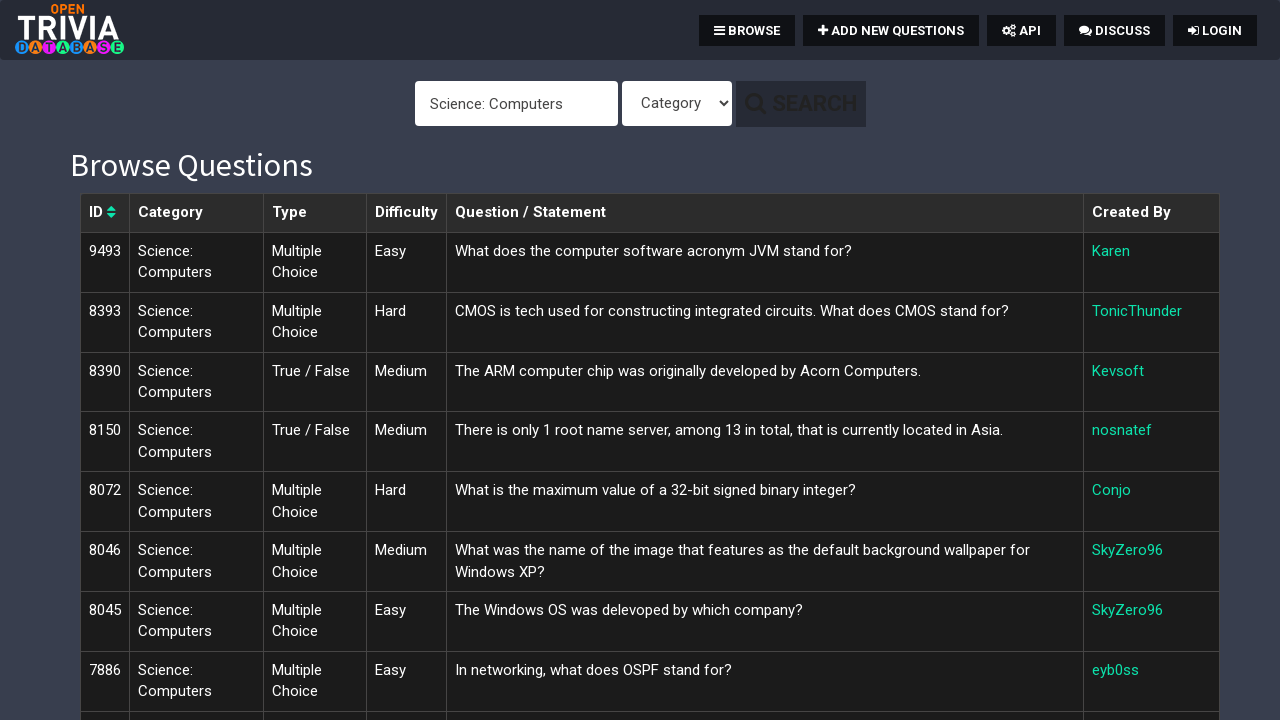

Retrieved pagination text to verify results loaded
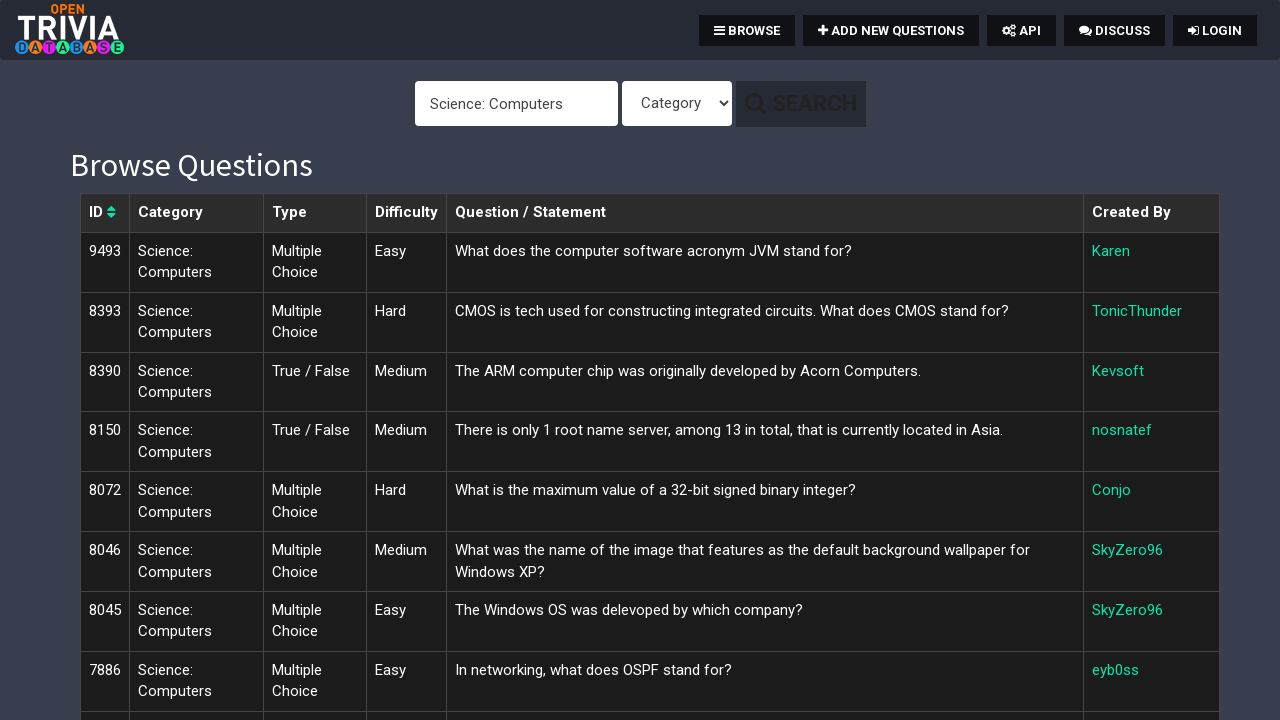

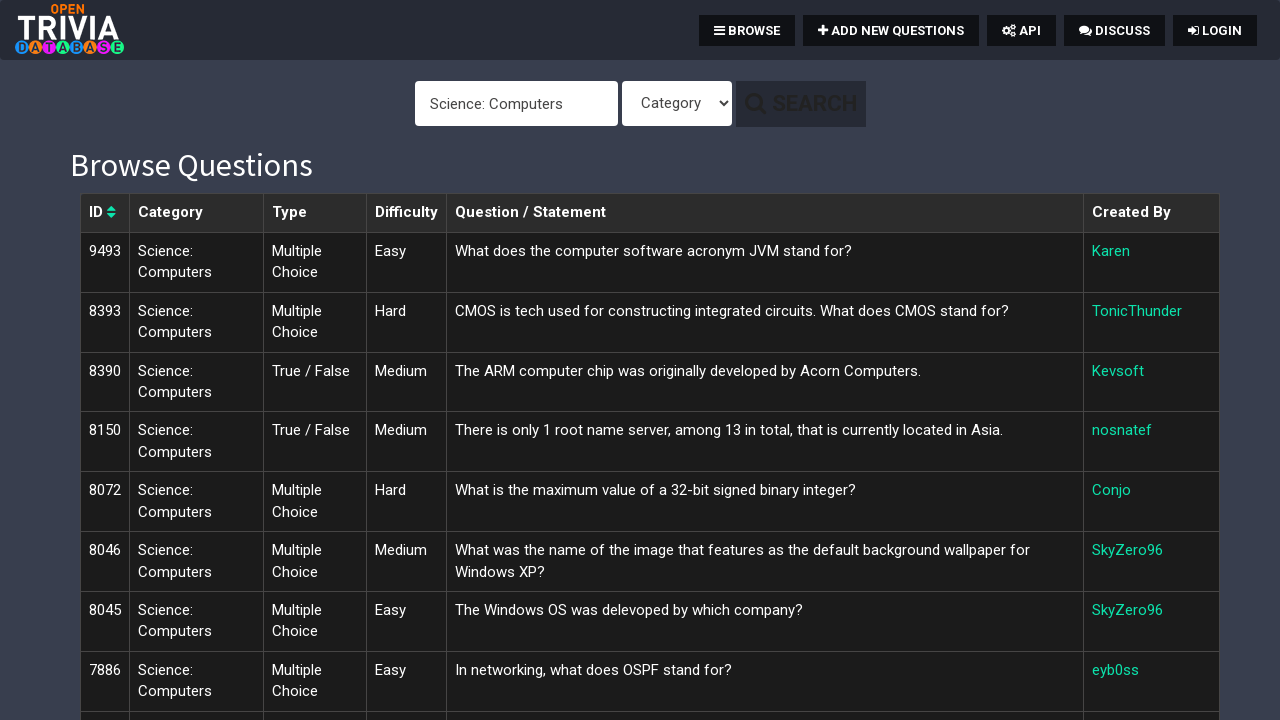